Tests temperature conversion via URL parameters and verifies case-insensitive parameter handling

Starting URL: http://apt-public.appspot.com/testing-lab-conversion?farenheitTemperature=212

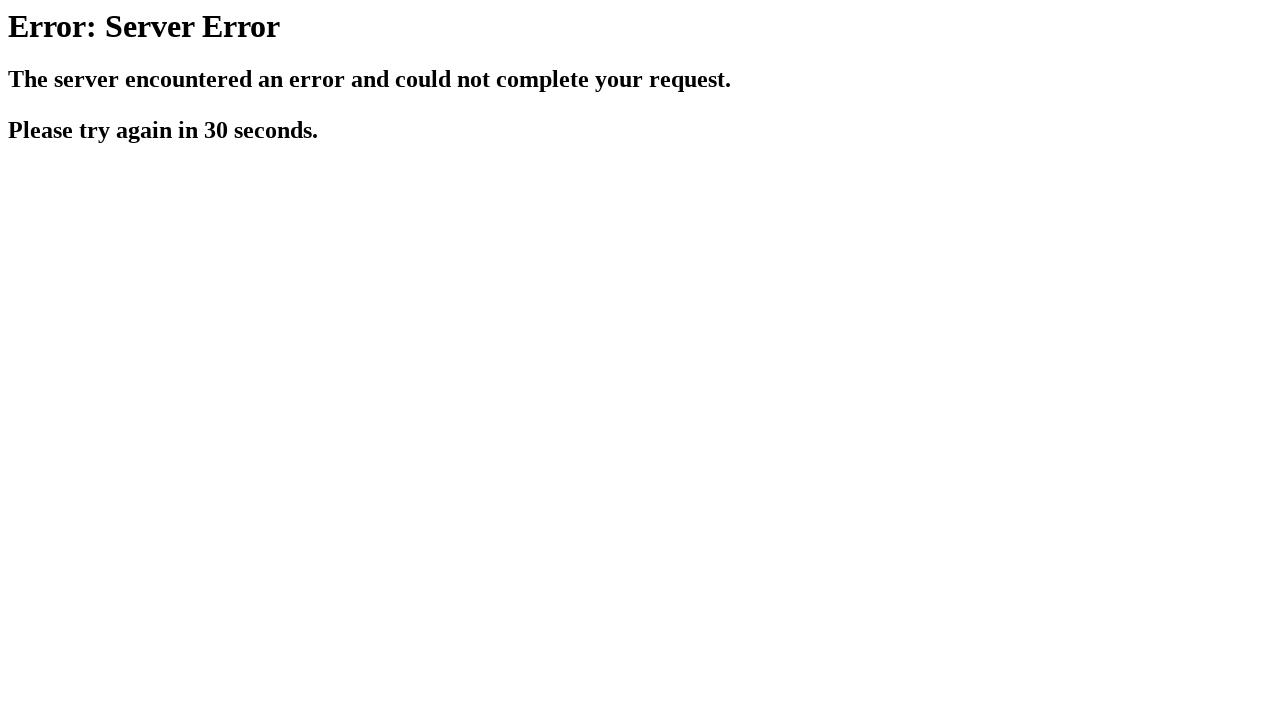

Waited for conversion result heading to load
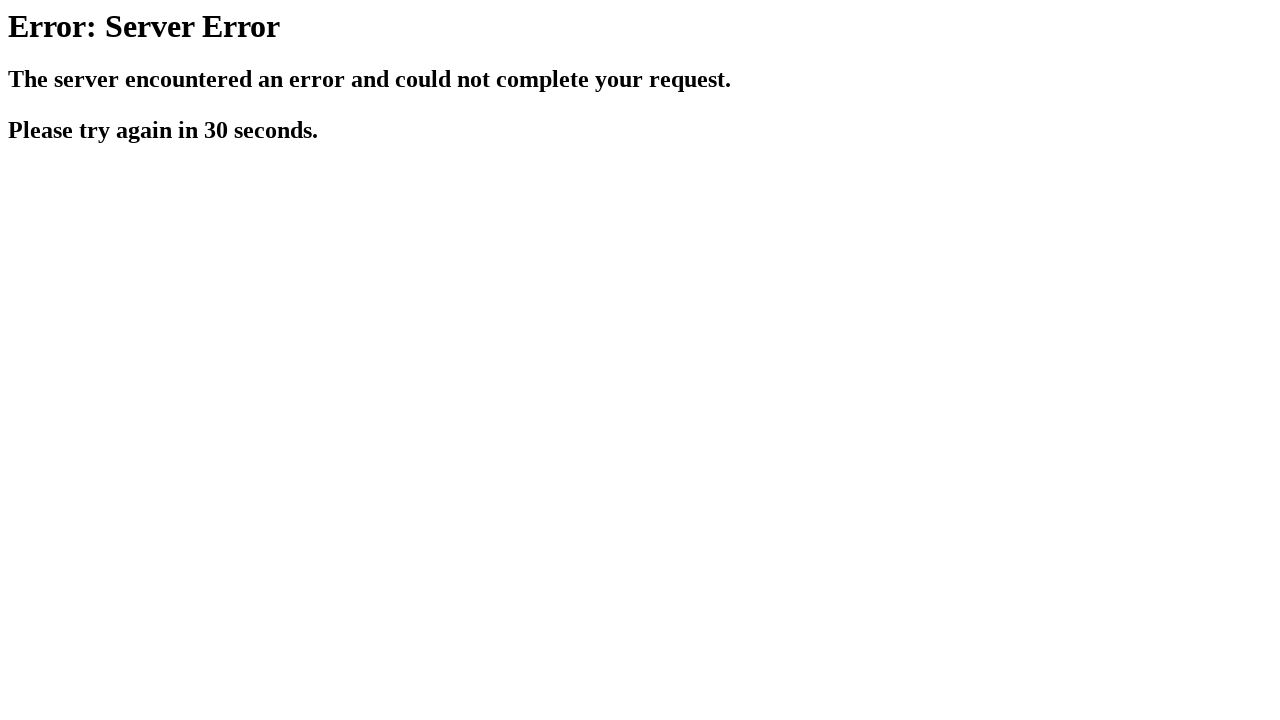

Navigated to temperature conversion page with mixed-case parameter 'FARENHeittemperature=212' to test case-insensitive parameter handling
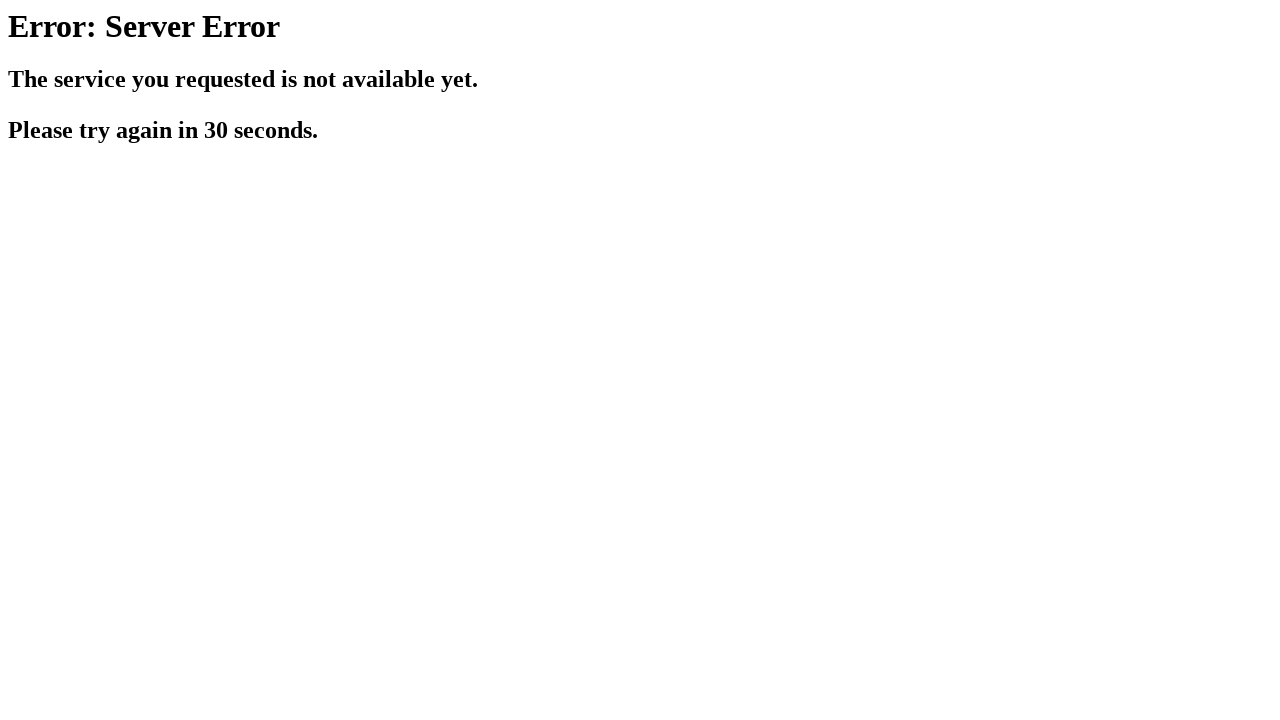

Waited for conversion result heading to load after navigating with case-insensitive parameter
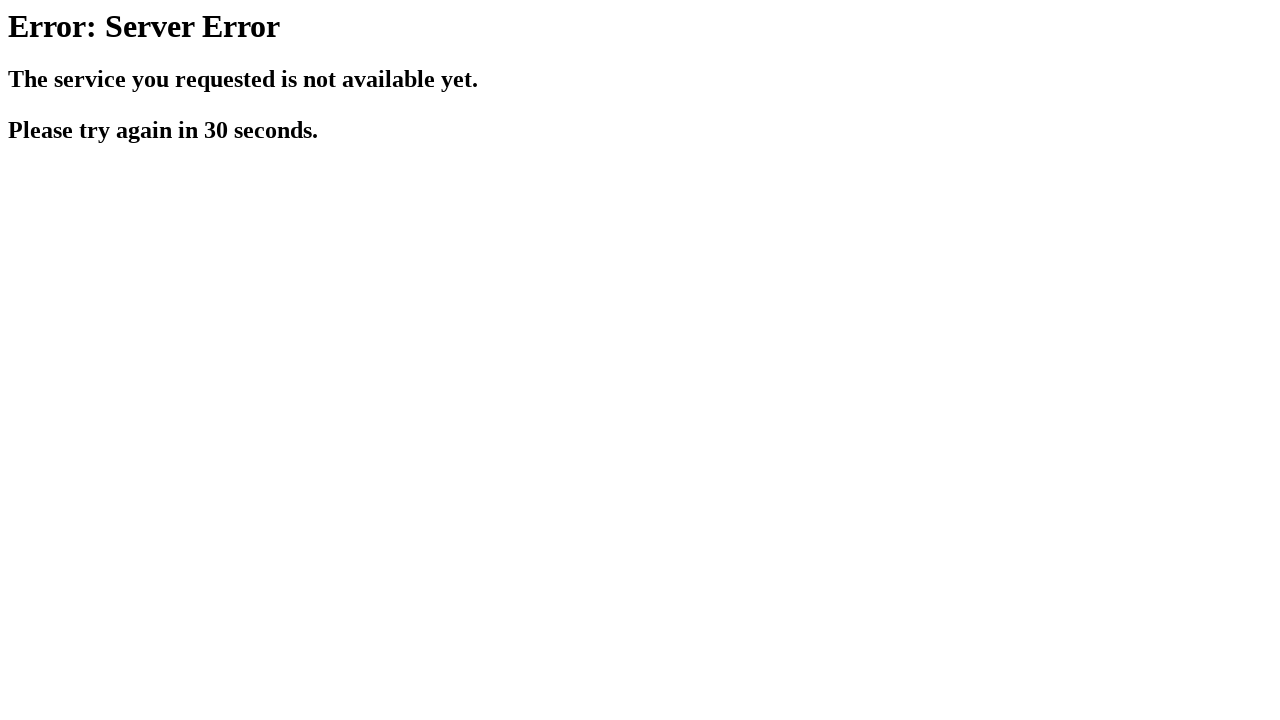

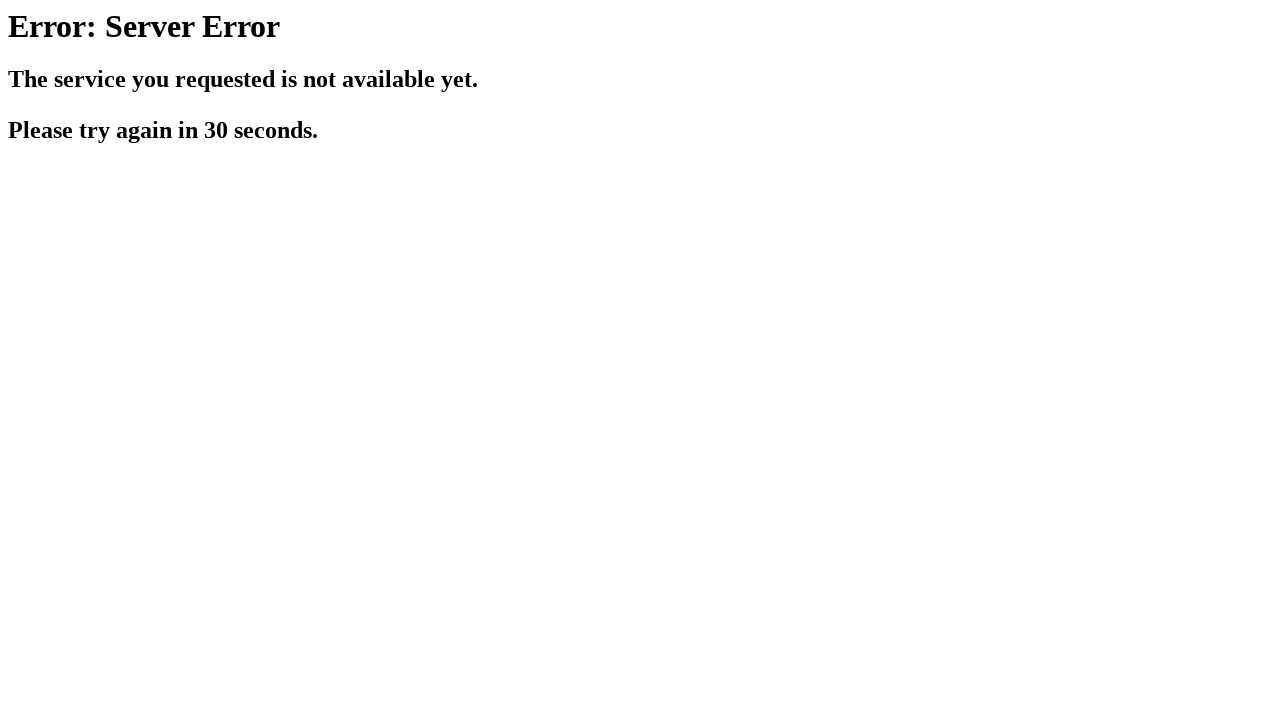